Tests that the main section and footer become visible after adding a todo item

Starting URL: https://demo.playwright.dev/todomvc

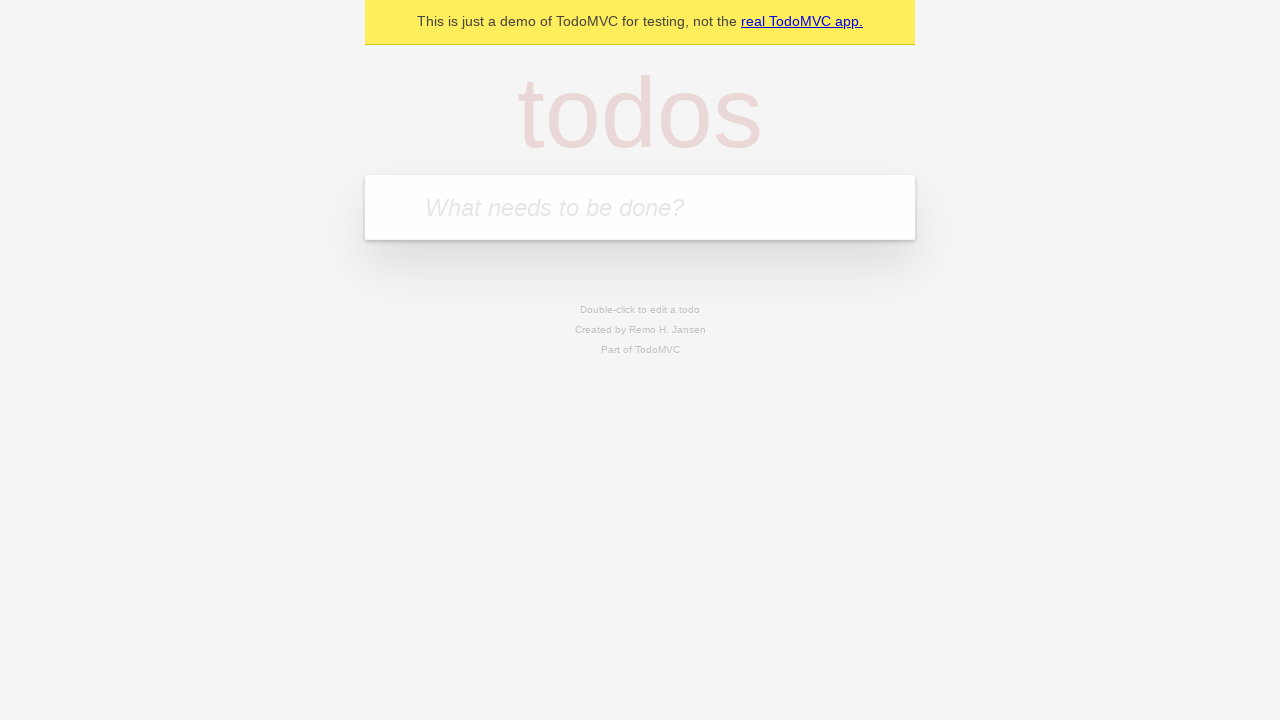

Filled todo input field with 'buy some cheese' on internal:attr=[placeholder="What needs to be done?"i]
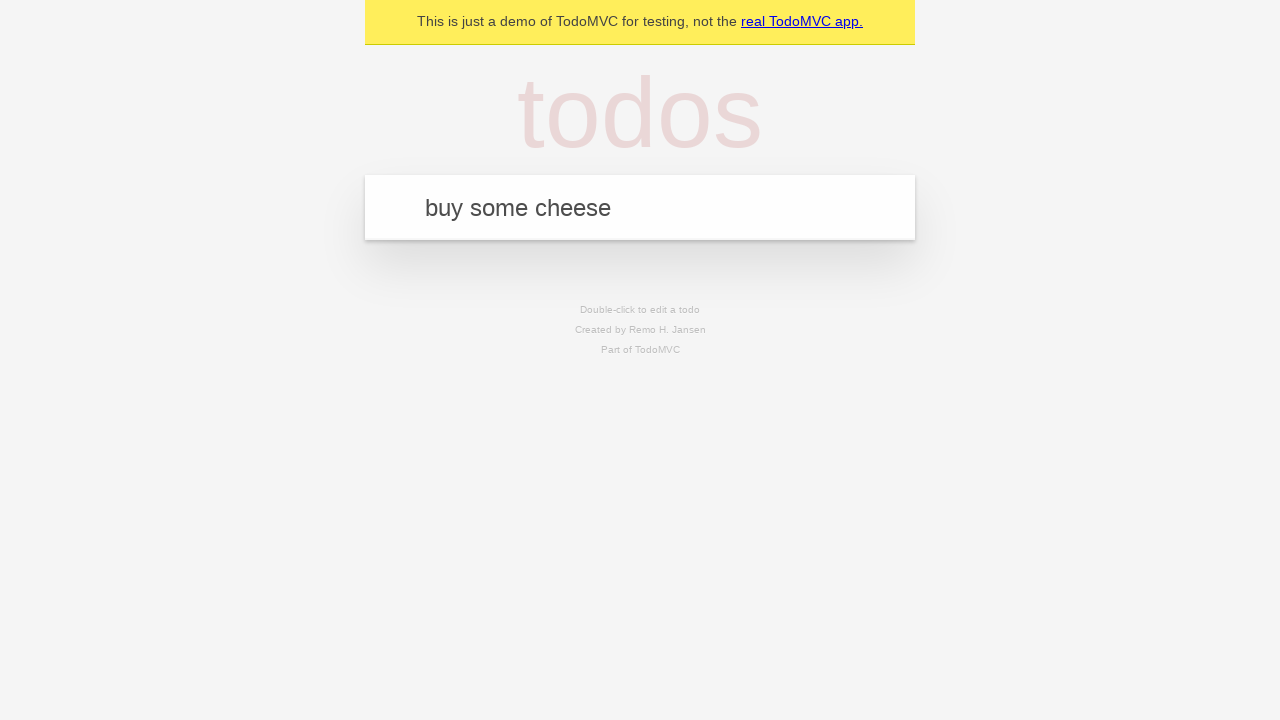

Pressed Enter to add todo item on internal:attr=[placeholder="What needs to be done?"i]
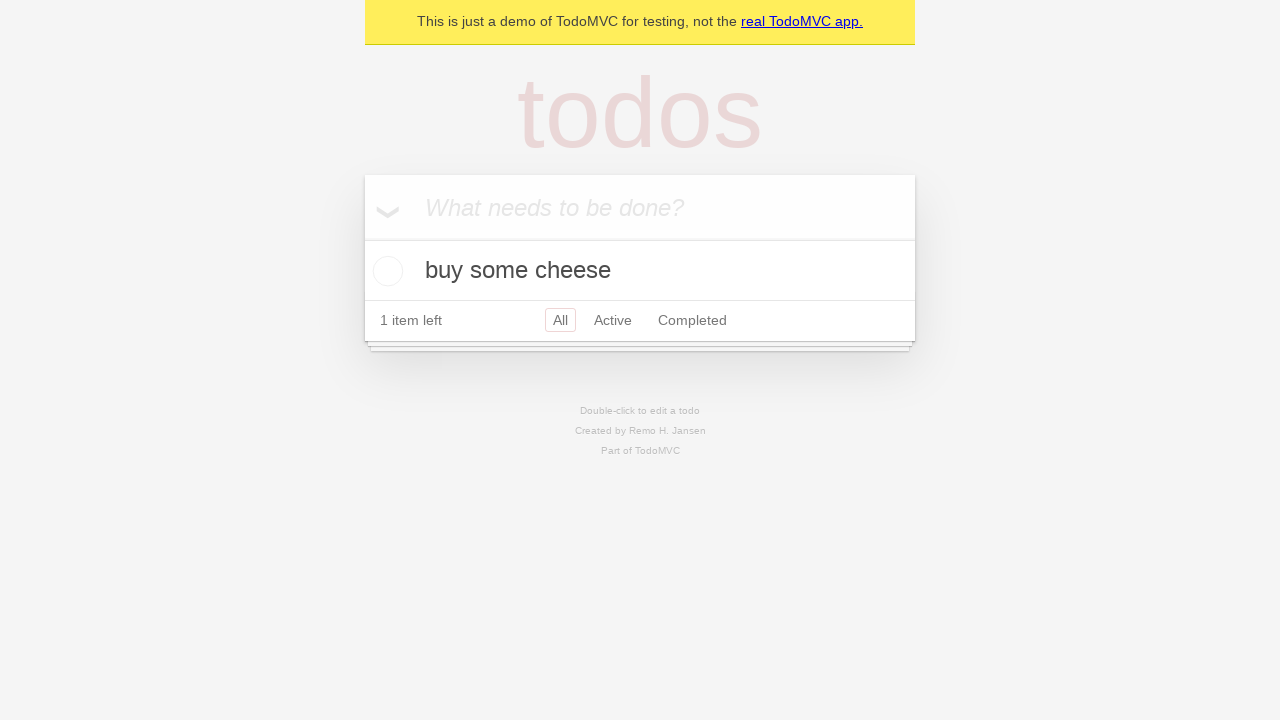

Main section (#main) became visible
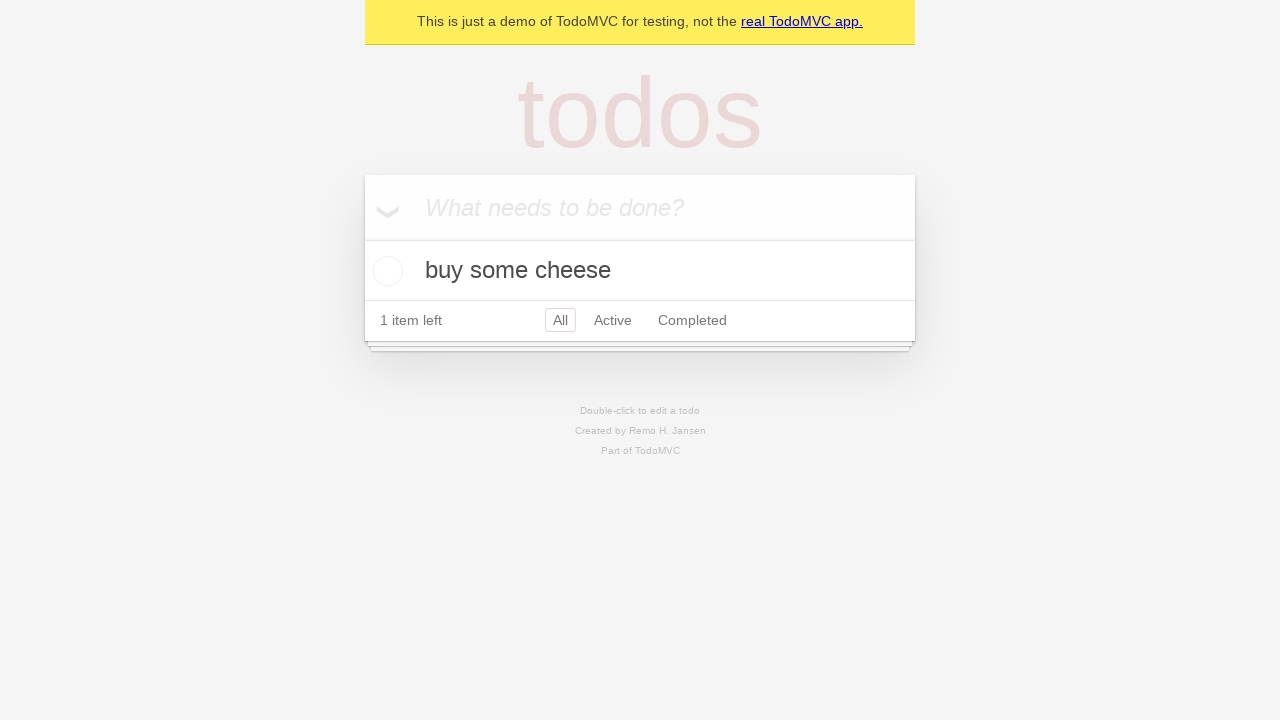

Footer section (#footer) became visible
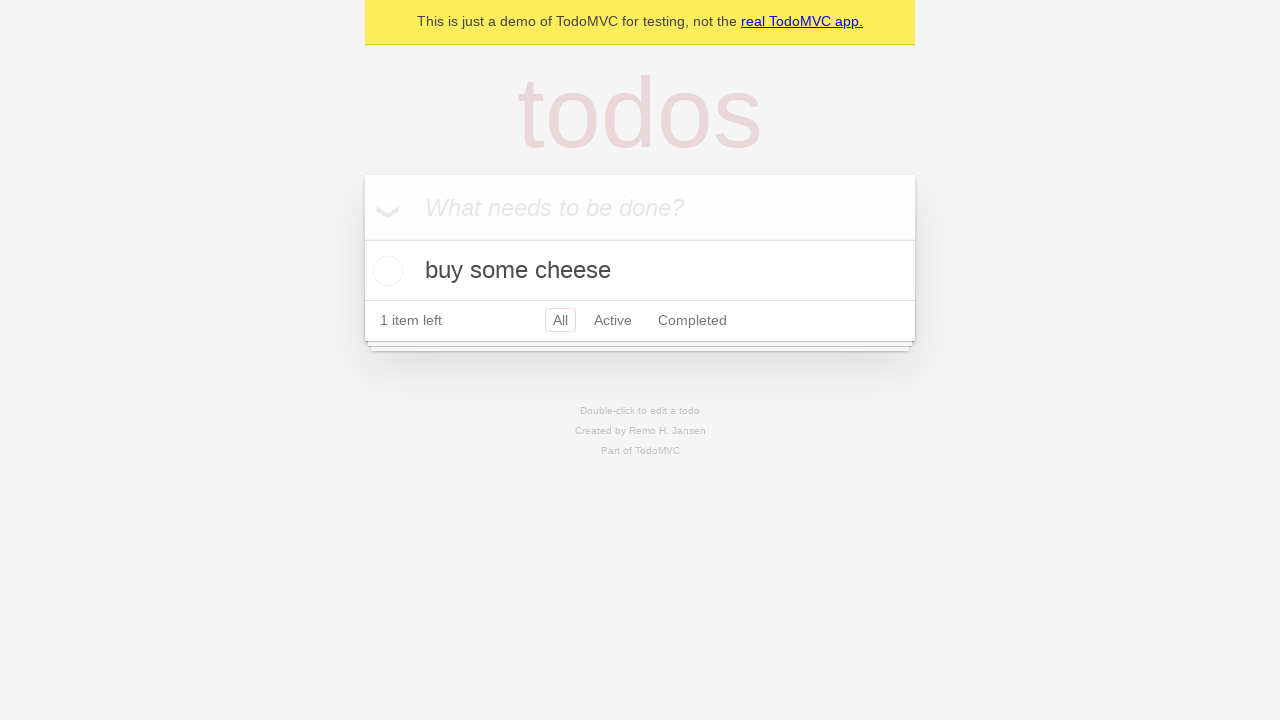

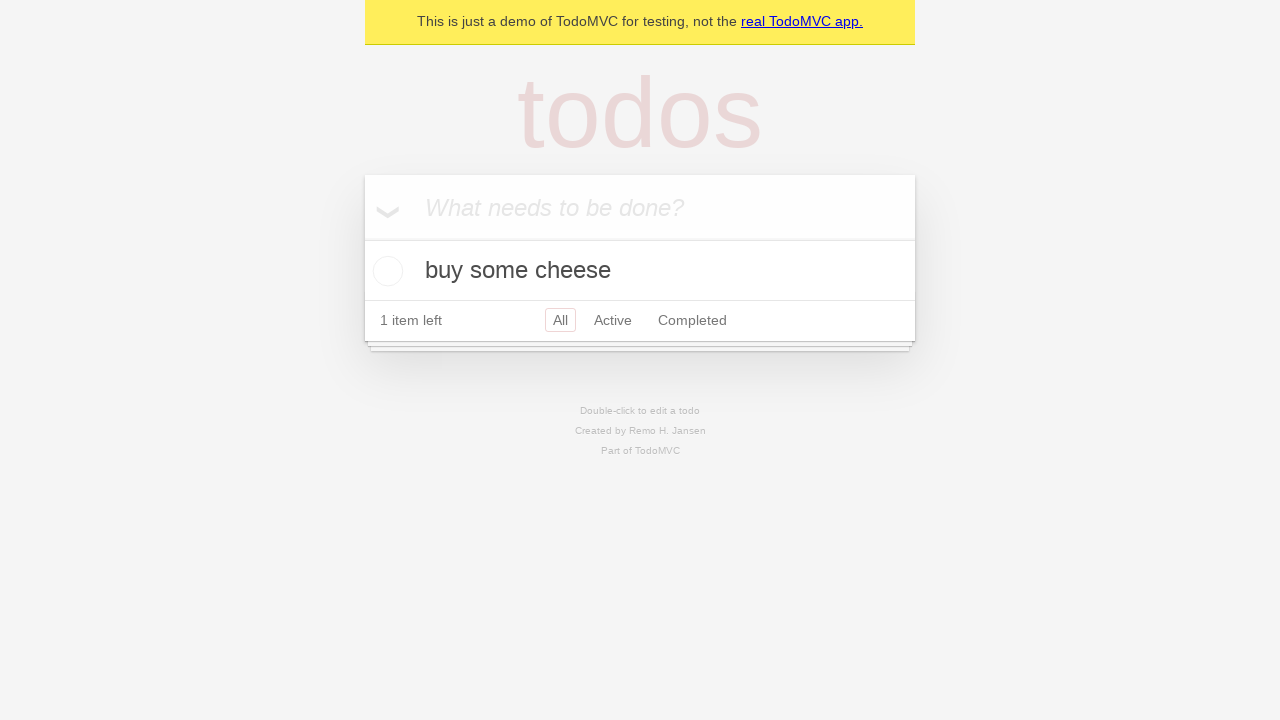